Tests the text box form by filling in user name, email, current address, and permanent address fields, then verifies the output displays all entered values.

Starting URL: https://demoqa.com/text-box

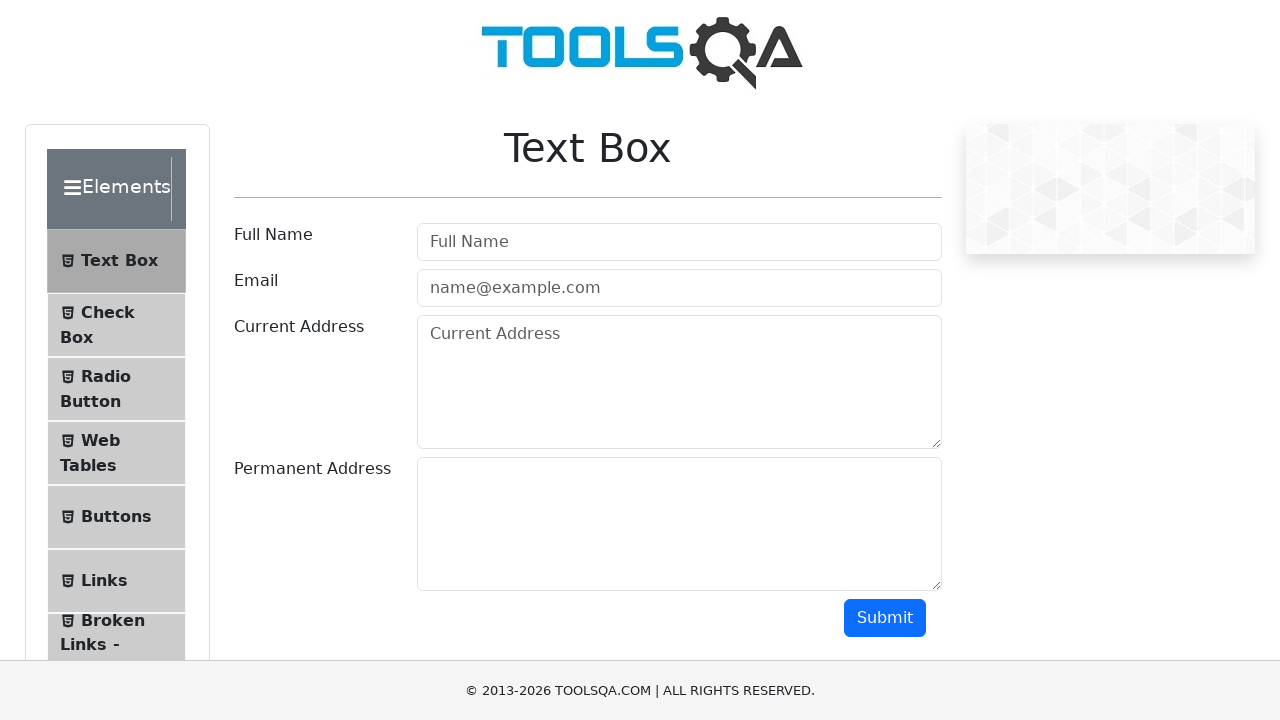

Filled user name field with 'Mara' on #userName
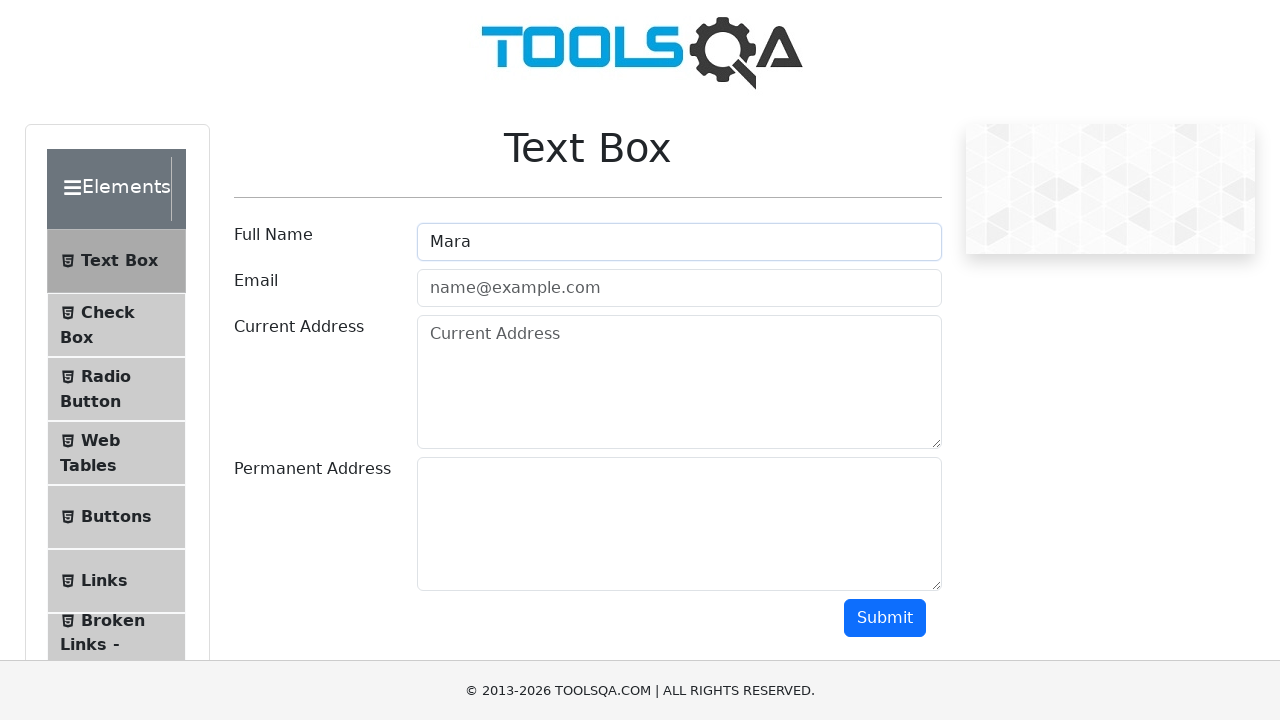

Filled email field with 'test@test.com' on #userEmail
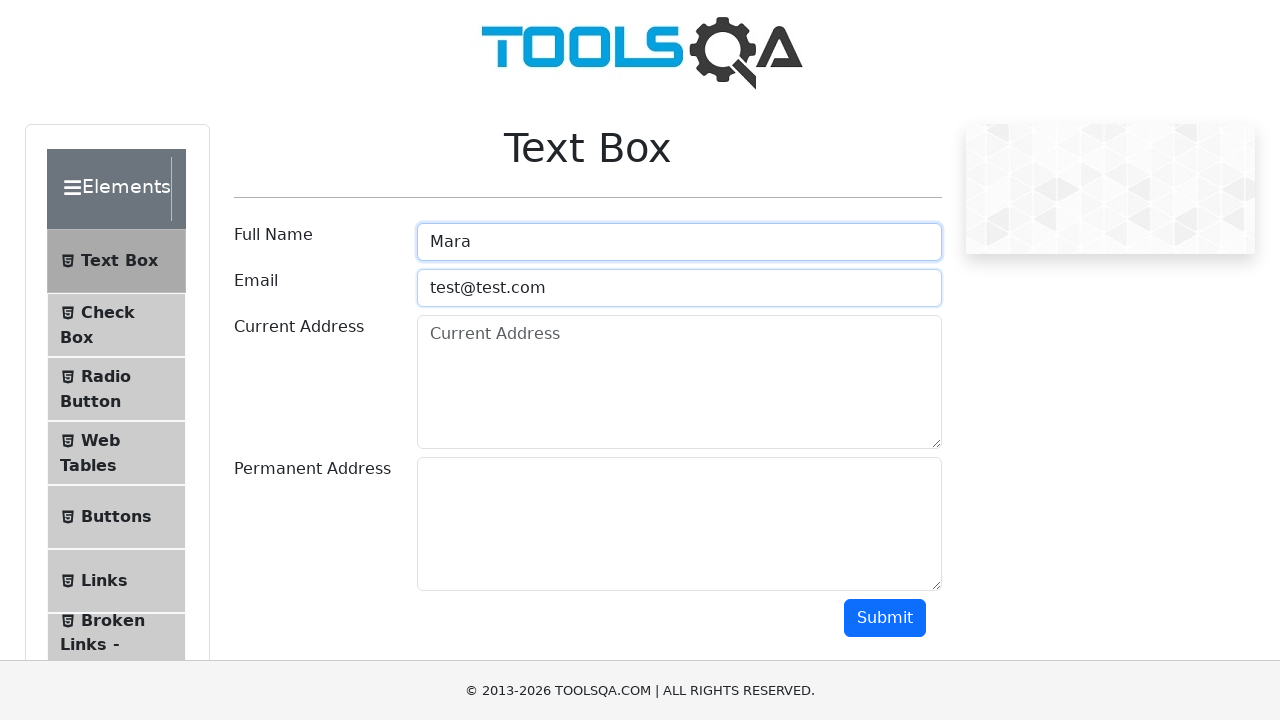

Filled current address field with 'current address' on #currentAddress
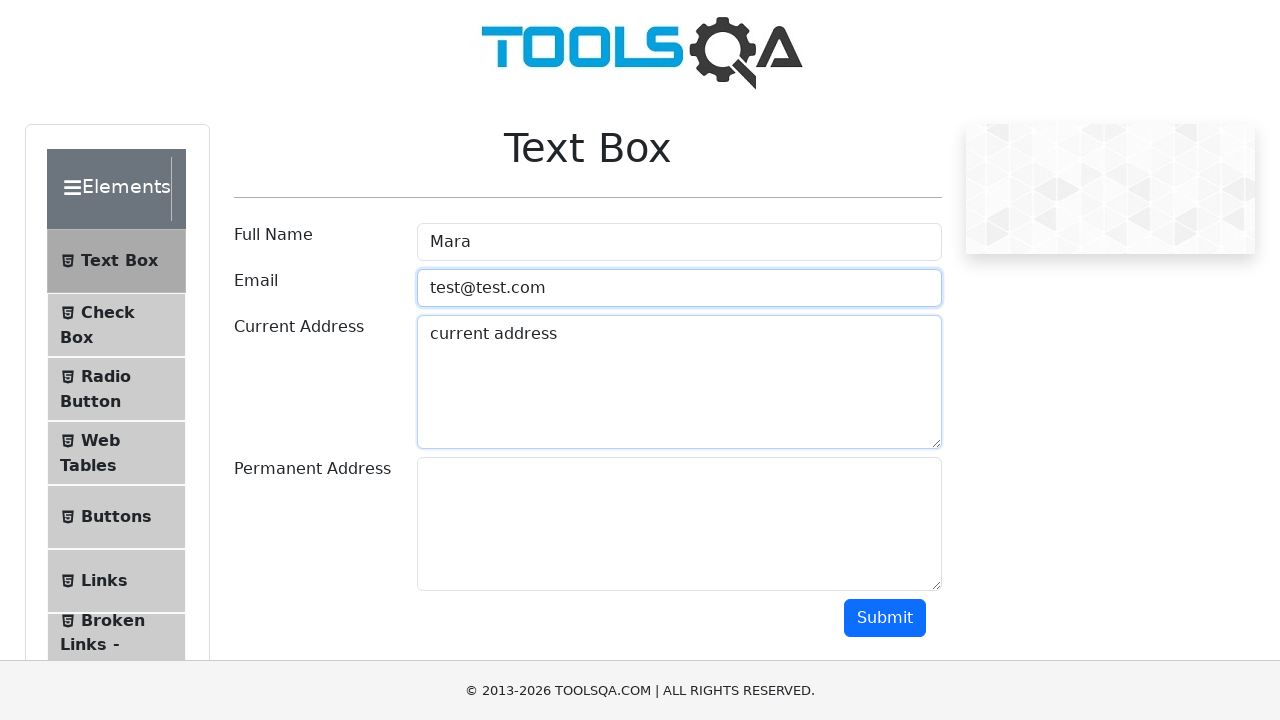

Filled permanent address field with 'permanent address' on #permanentAddress
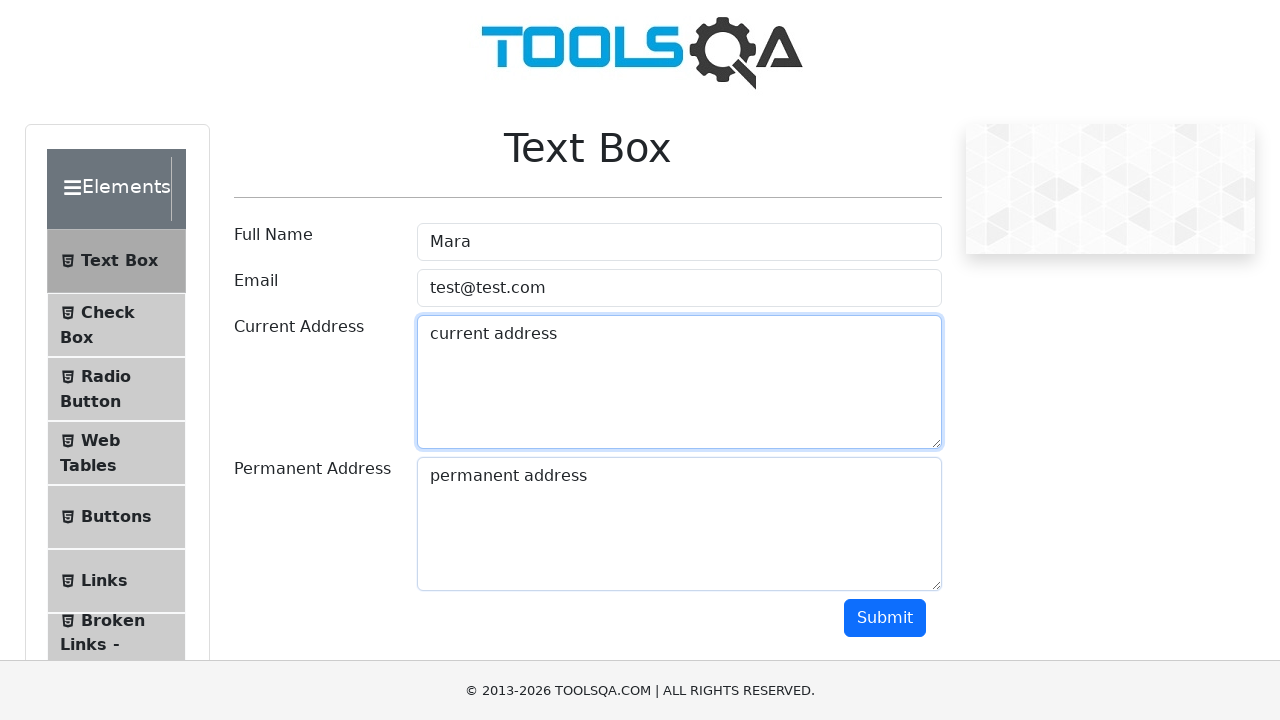

Clicked submit button to submit the form at (885, 618) on #submit
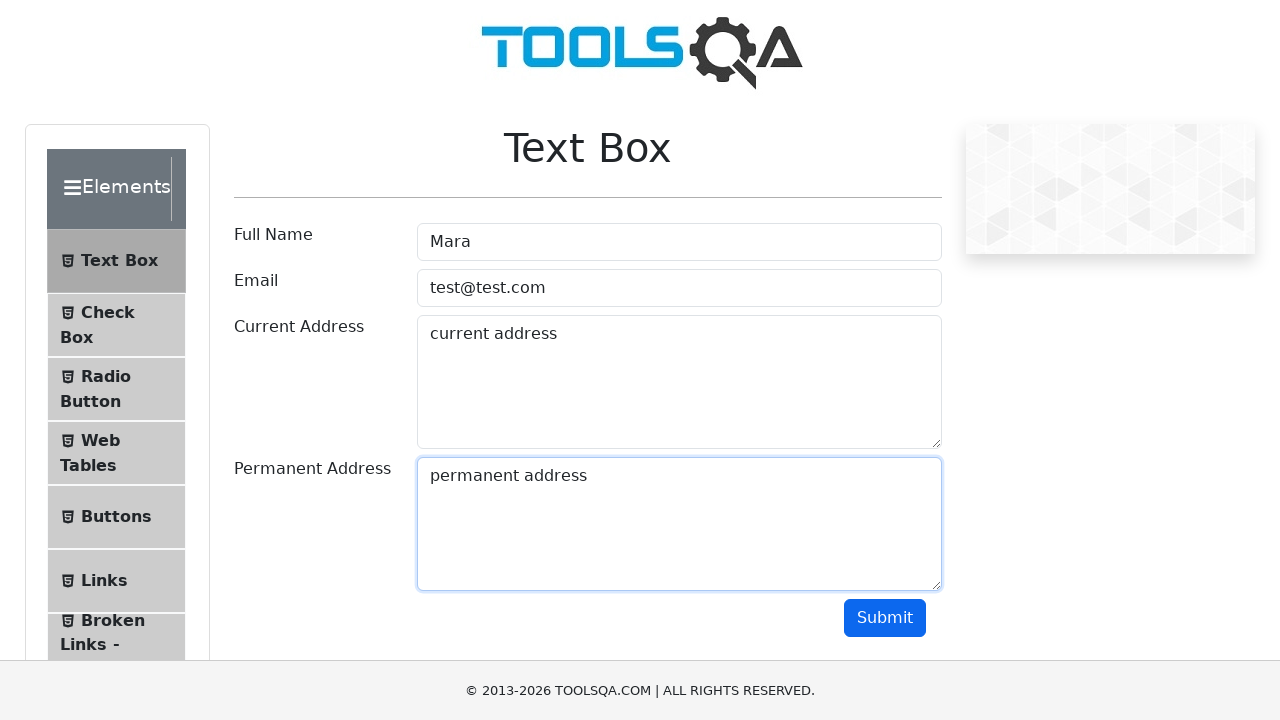

Output section loaded and verified
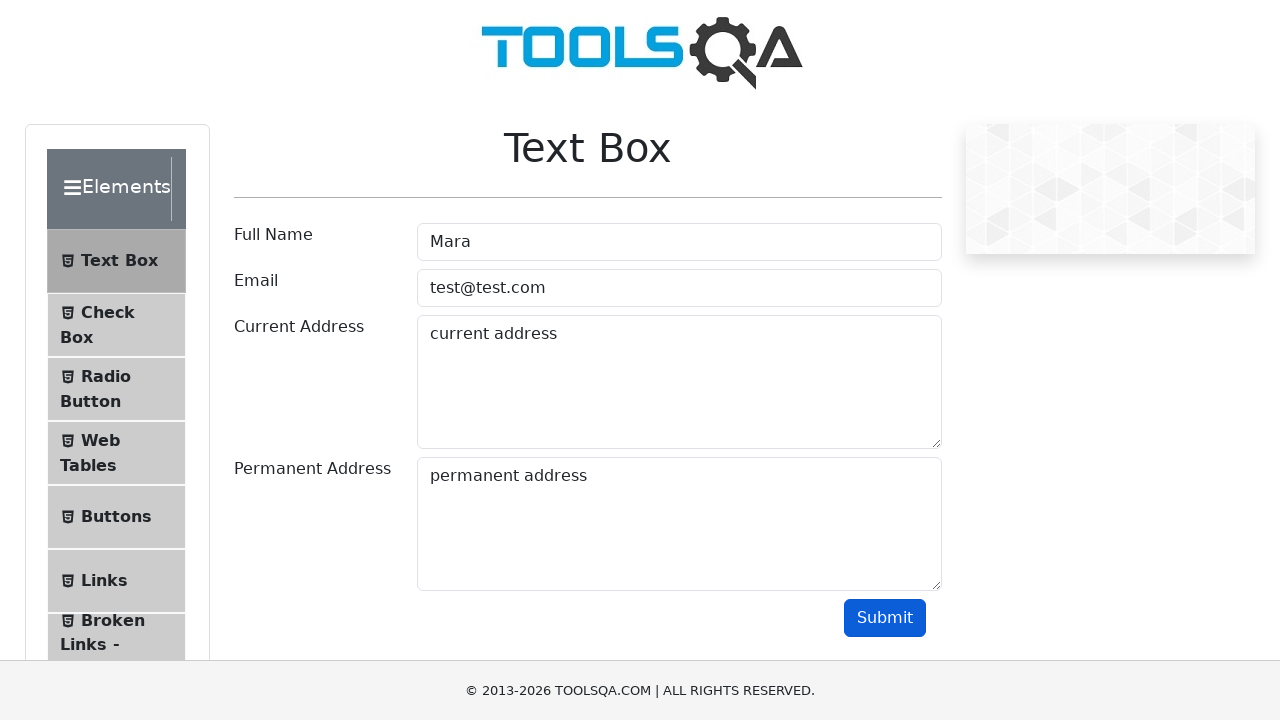

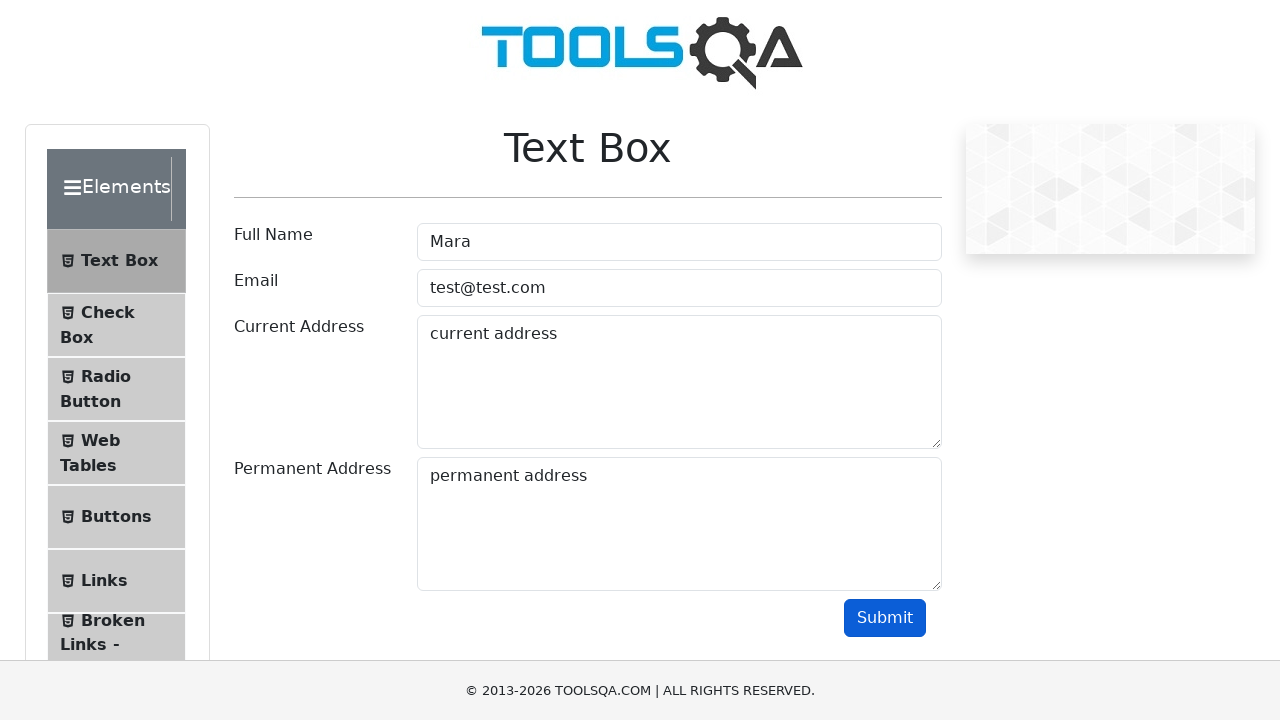